Tests custom dropdown selection on JQuery UI demo page by selecting items from speed and salutation dropdowns

Starting URL: http://jqueryui.com/resources/demos/selectmenu/default.html

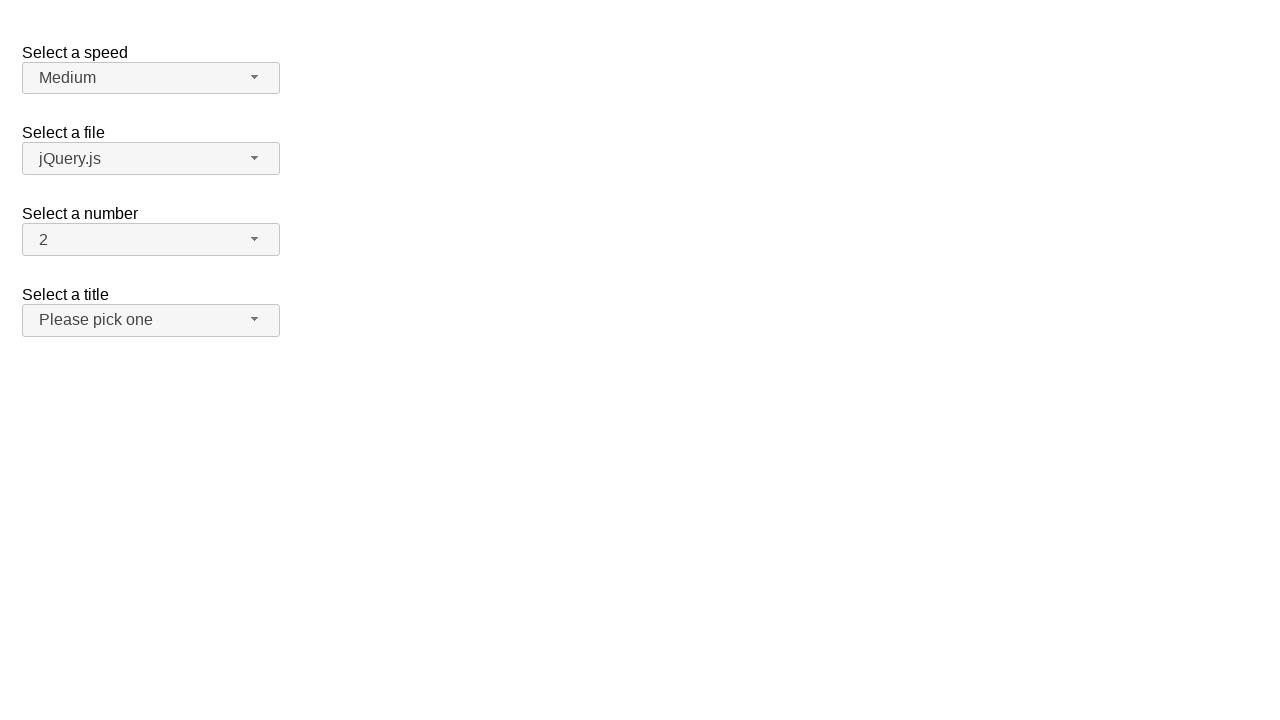

Clicked speed dropdown button to open menu at (151, 78) on span#speed-button
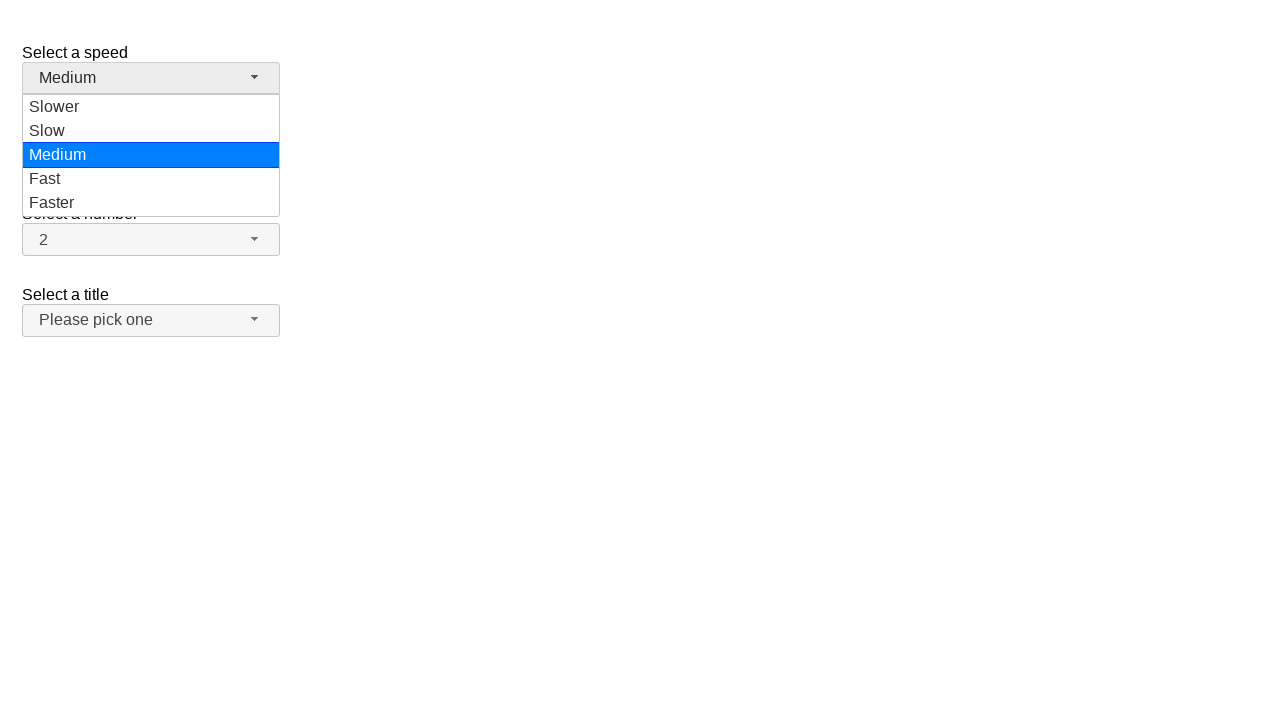

Speed dropdown menu options loaded
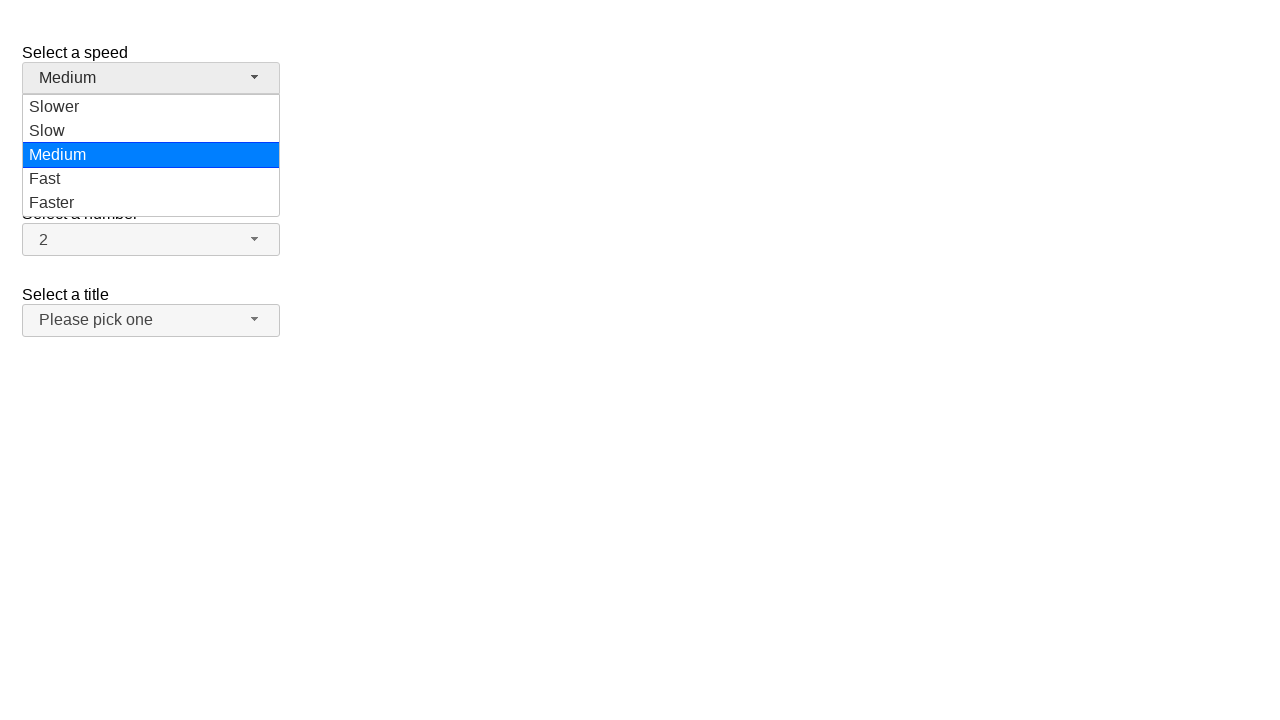

Retrieved all speed dropdown options
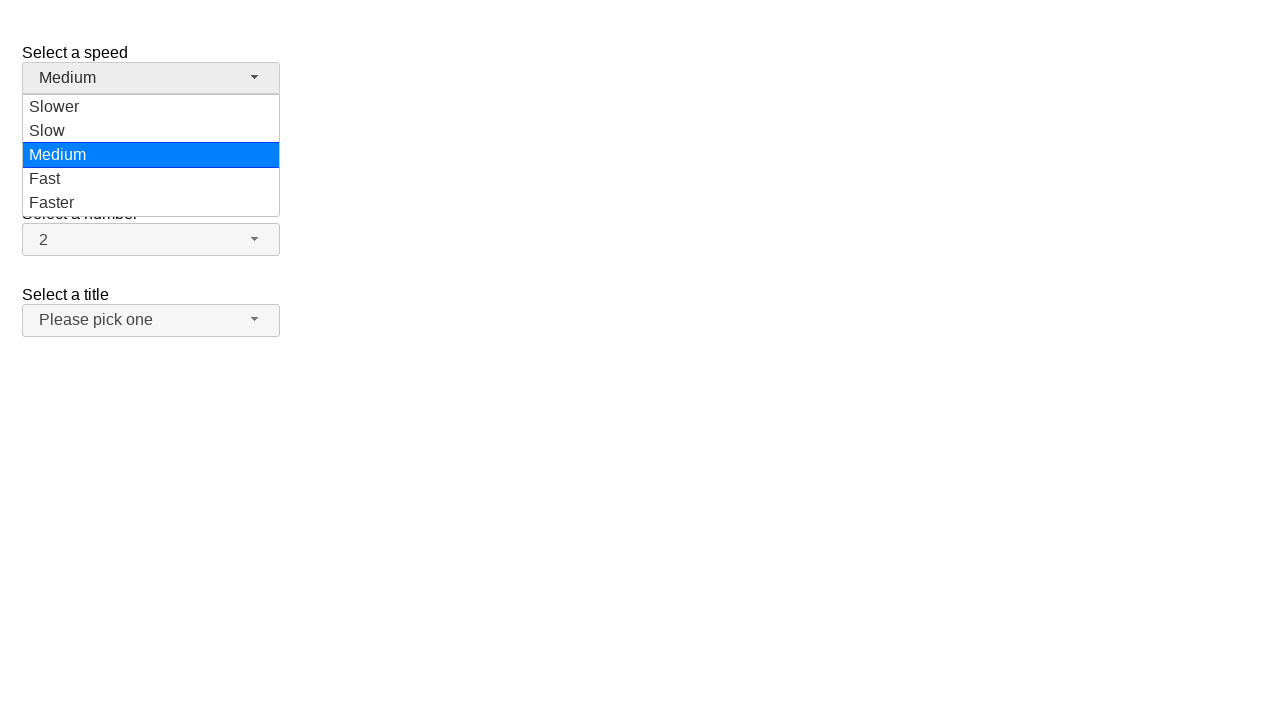

Selected 'Slower' from speed dropdown
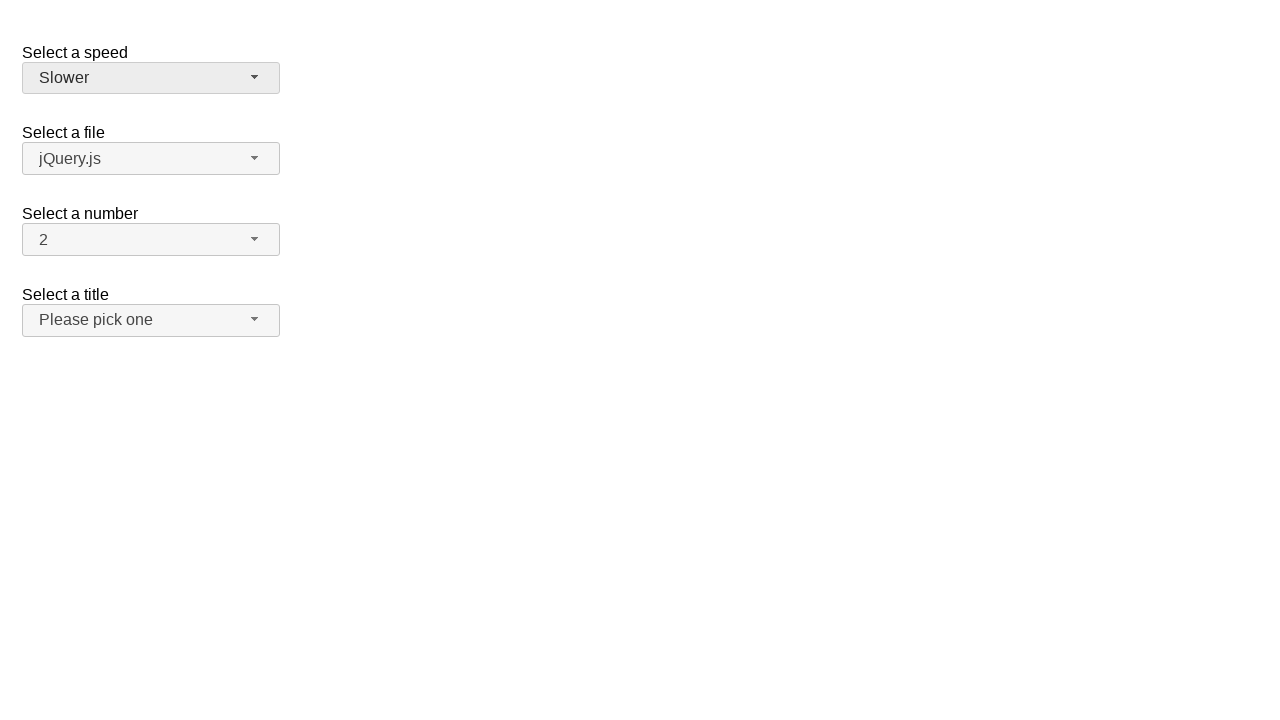

Verified that 'Slower' was selected in speed dropdown
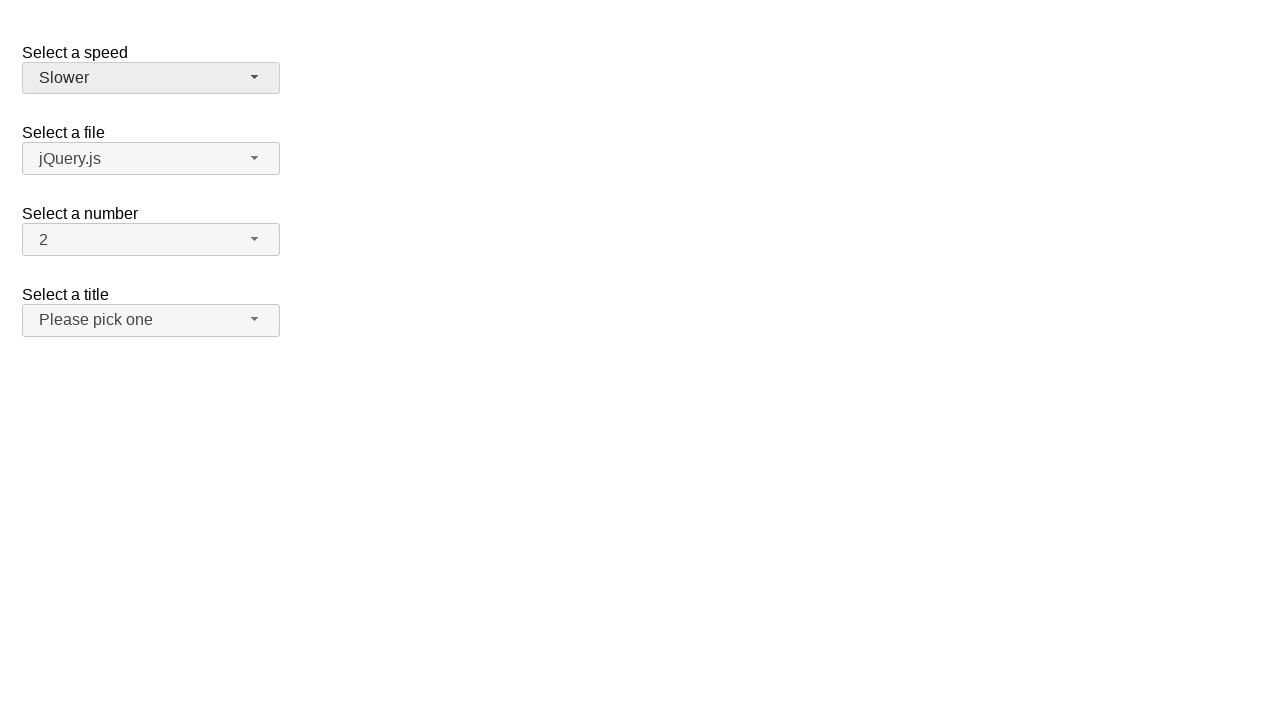

Clicked salutation dropdown button to open menu at (151, 320) on span#salutation-button
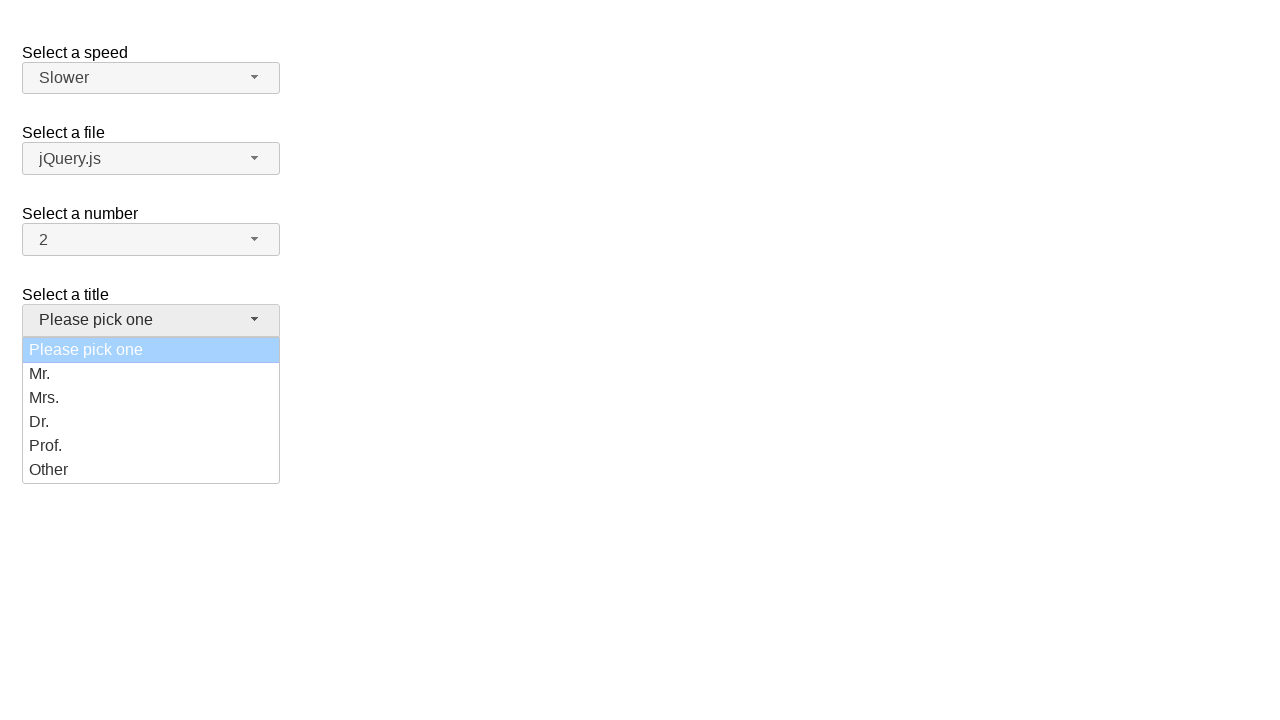

Salutation dropdown menu options loaded
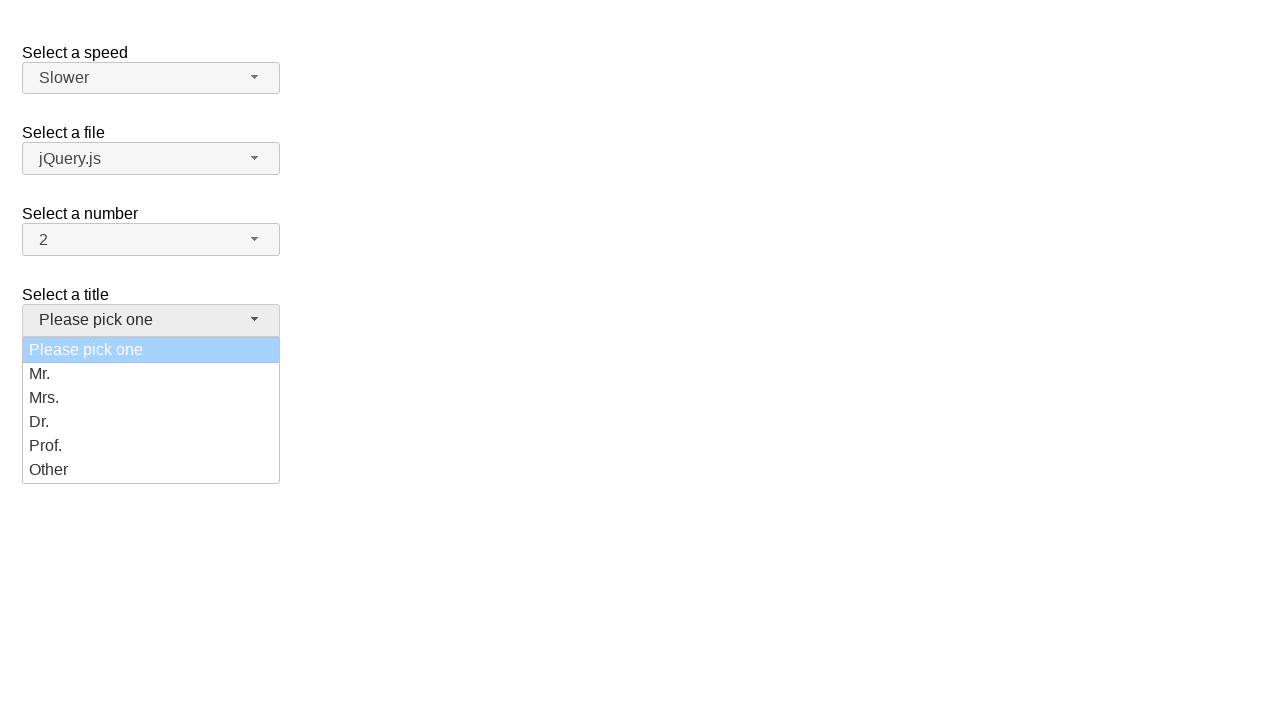

Retrieved all salutation dropdown options
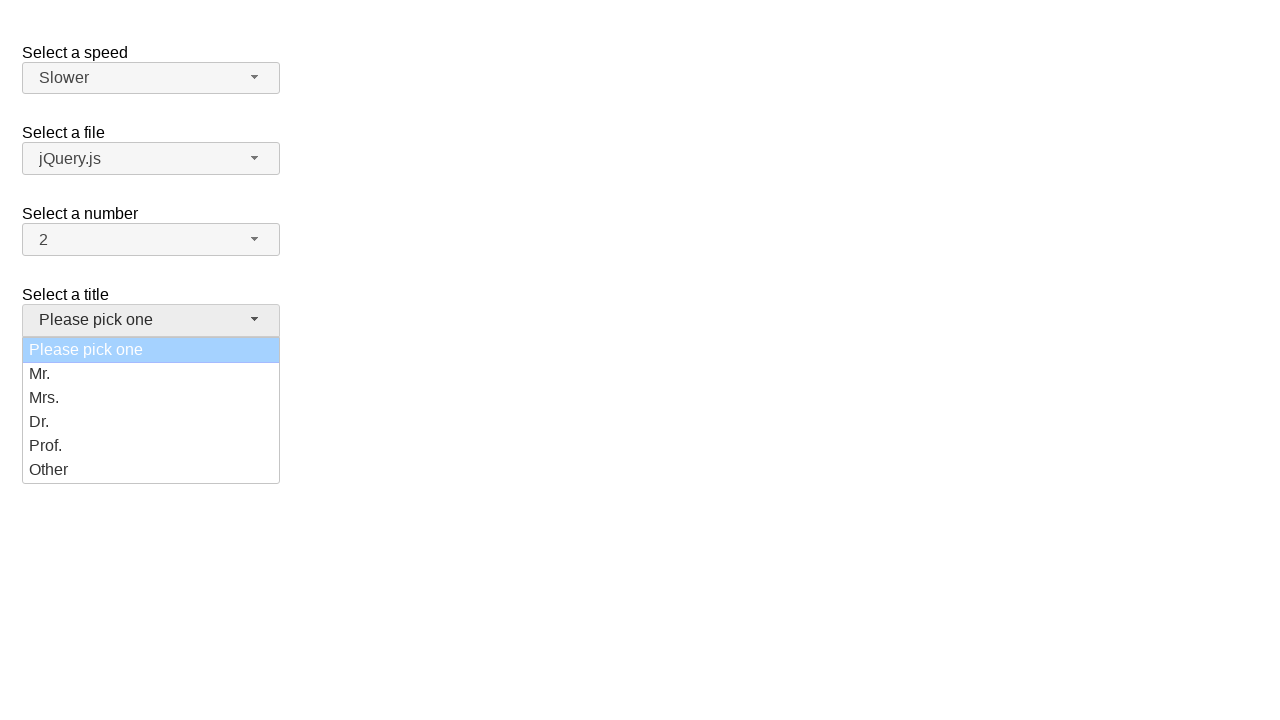

Selected 'Prof.' from salutation dropdown
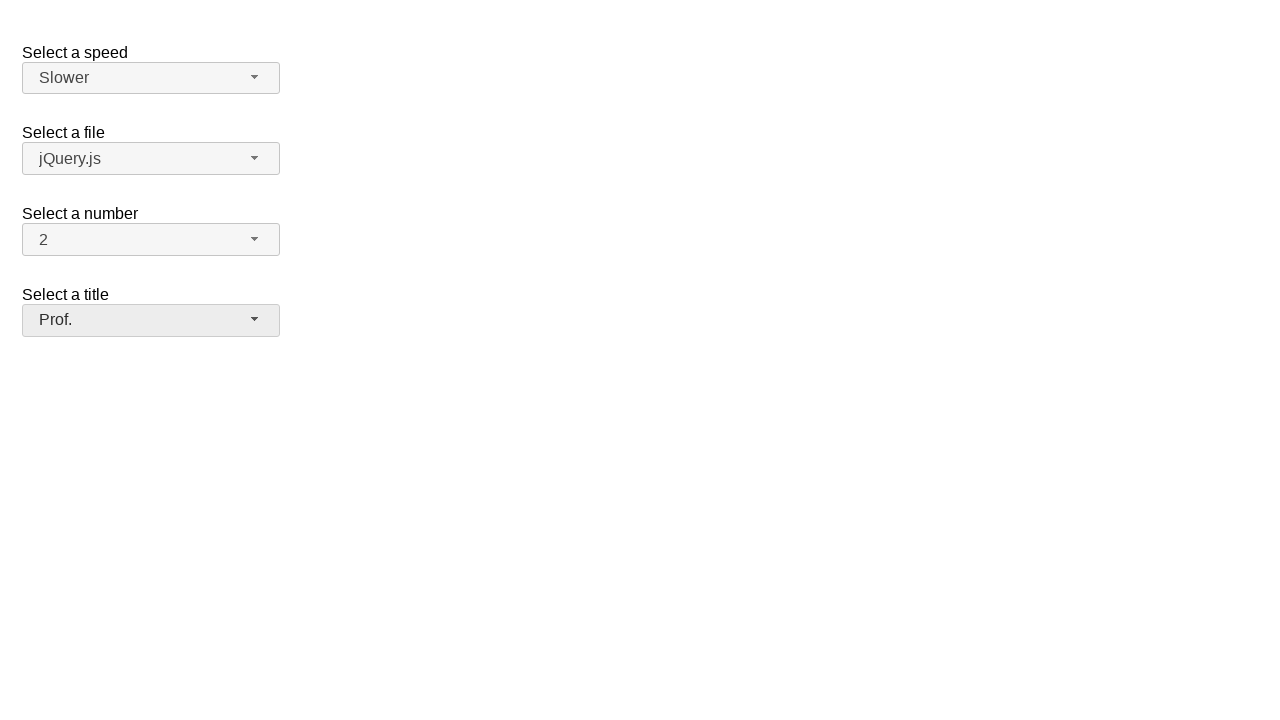

Verified that 'Prof.' was selected in salutation dropdown
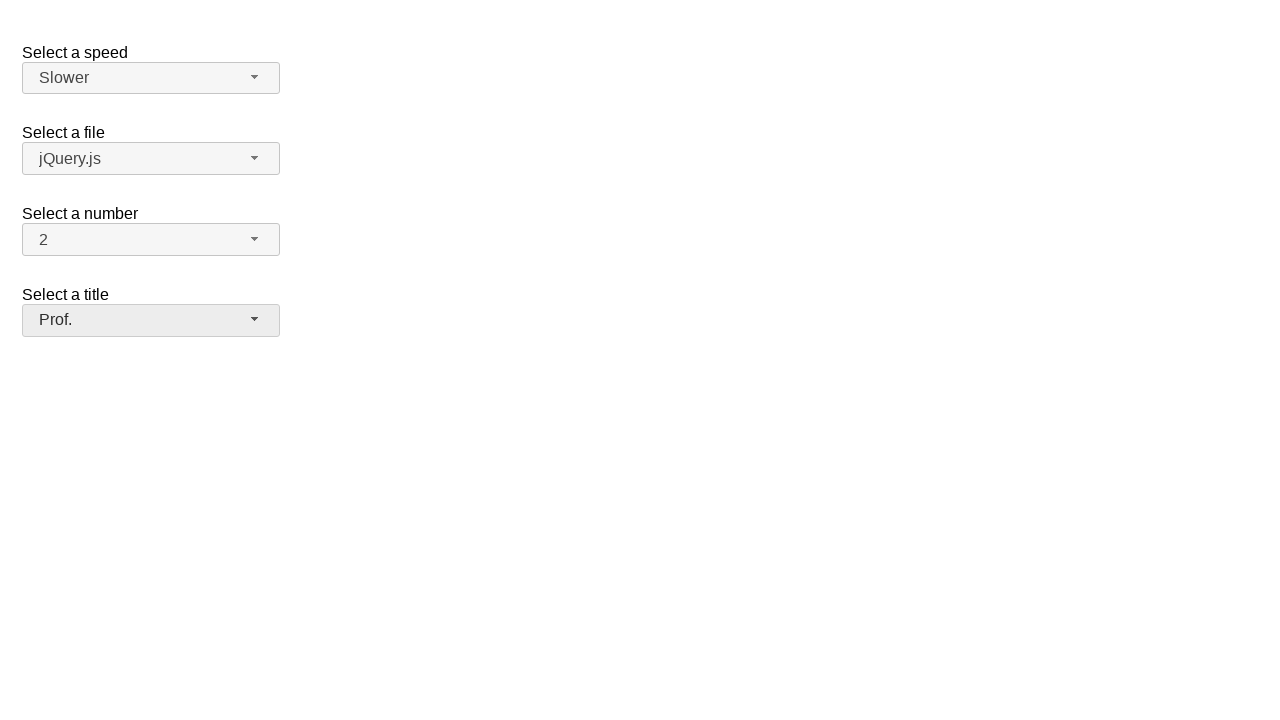

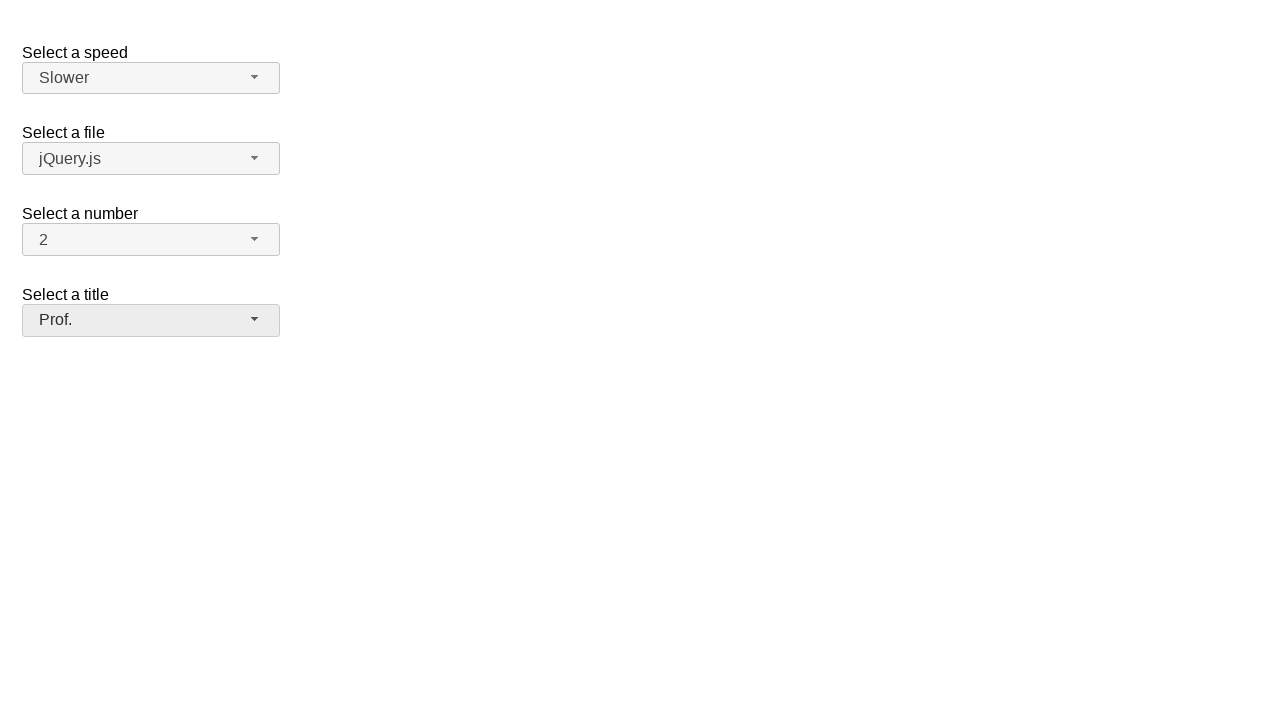